Navigates to a Stepik lesson page, fills in an answer in the textarea field, and clicks the submit button to submit the response.

Starting URL: https://stepik.org/lesson/25969/step/12

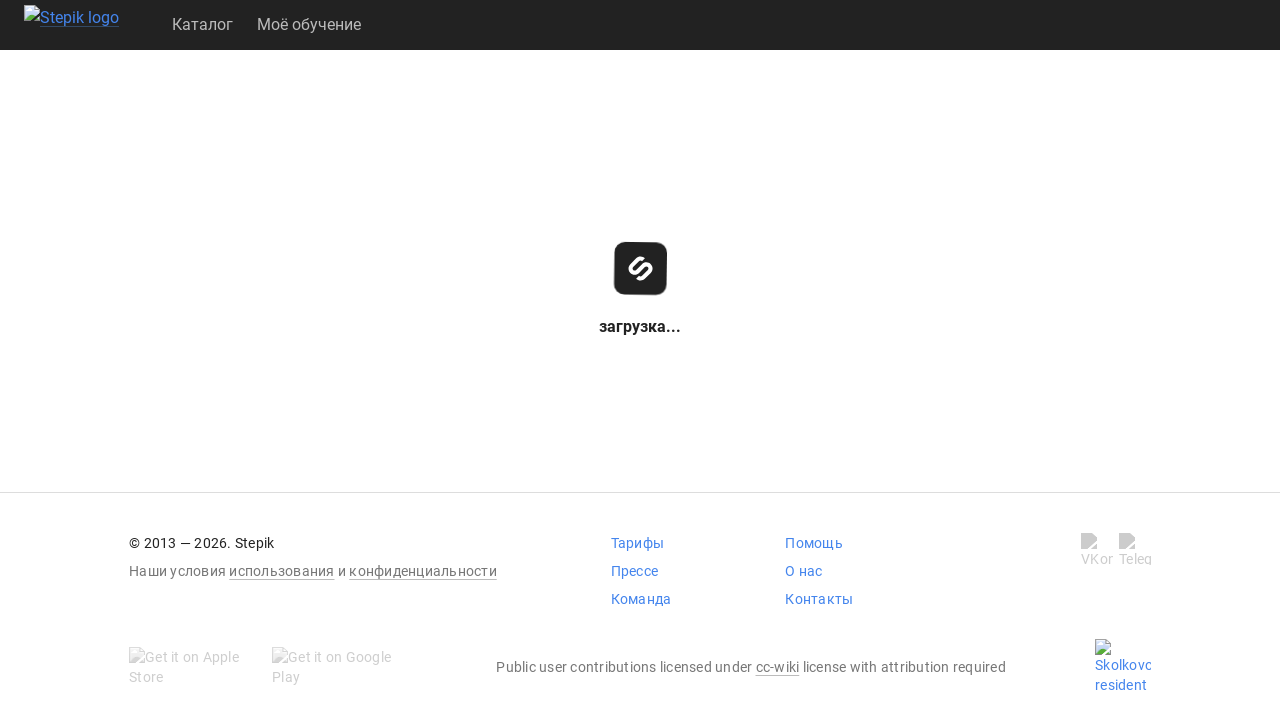

Waited for textarea field to be available
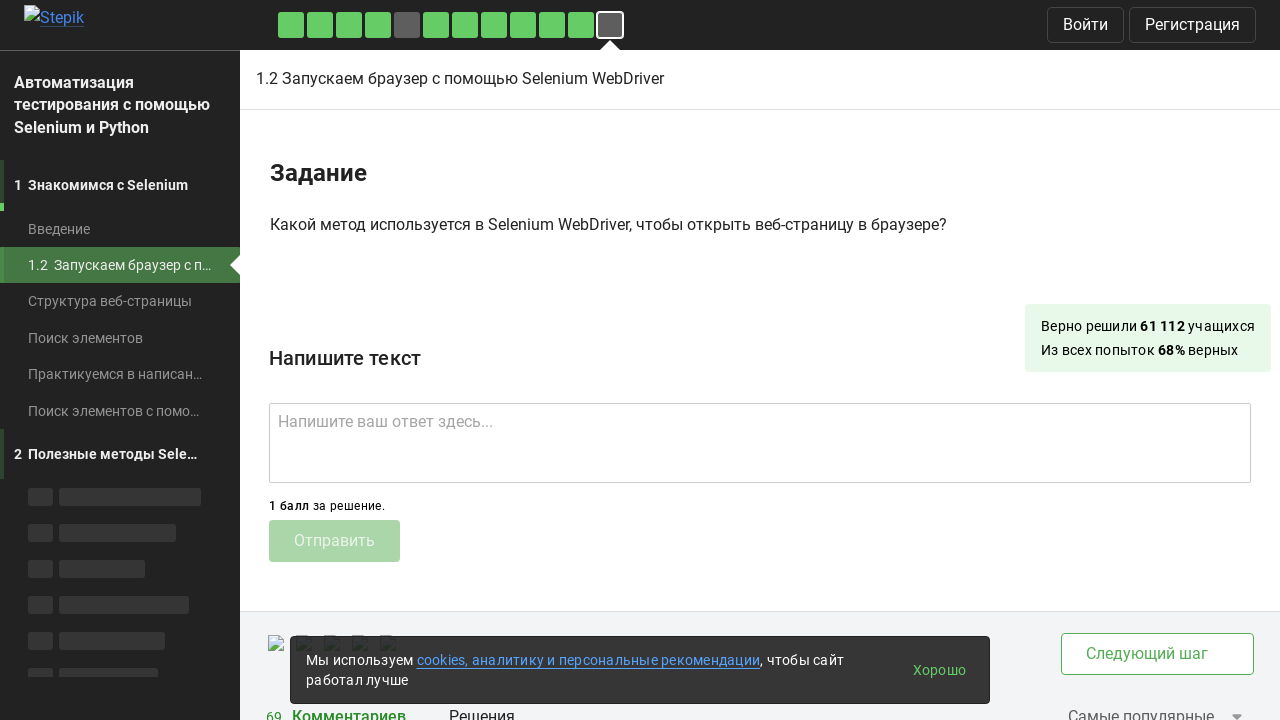

Filled textarea field with answer 'get()' on .textarea
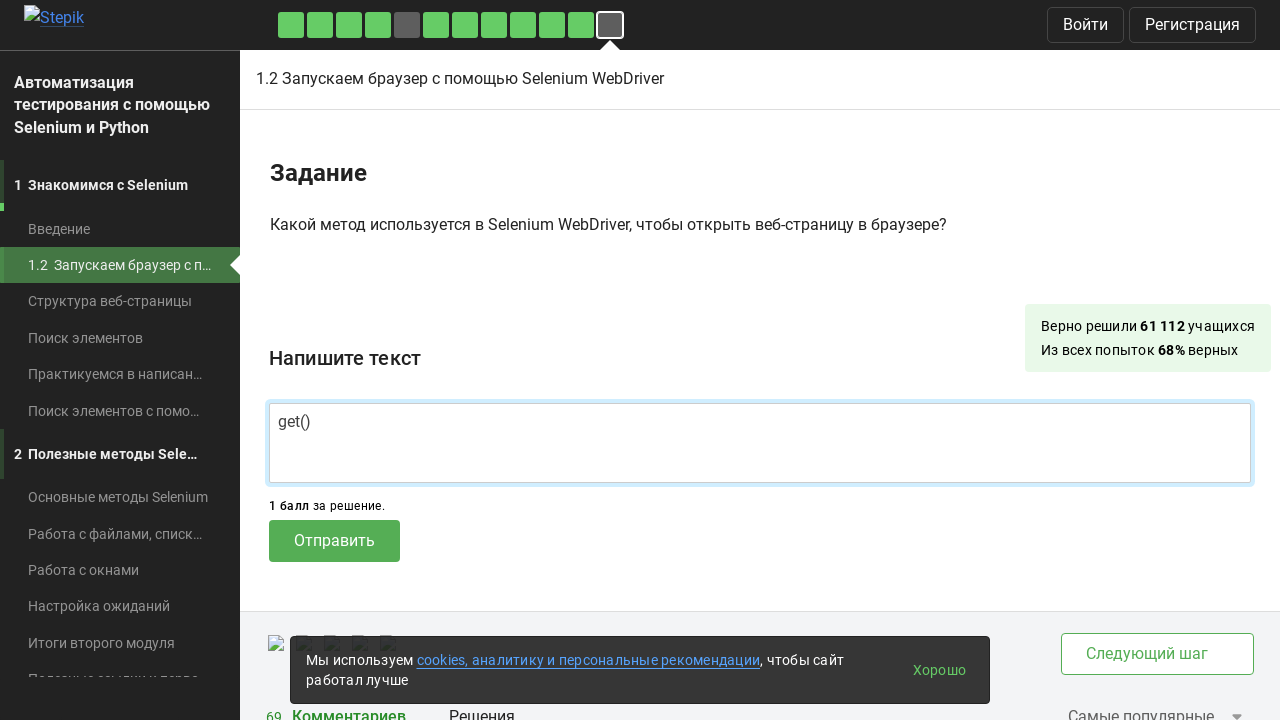

Clicked submit button to submit the answer at (334, 541) on .submit-submission
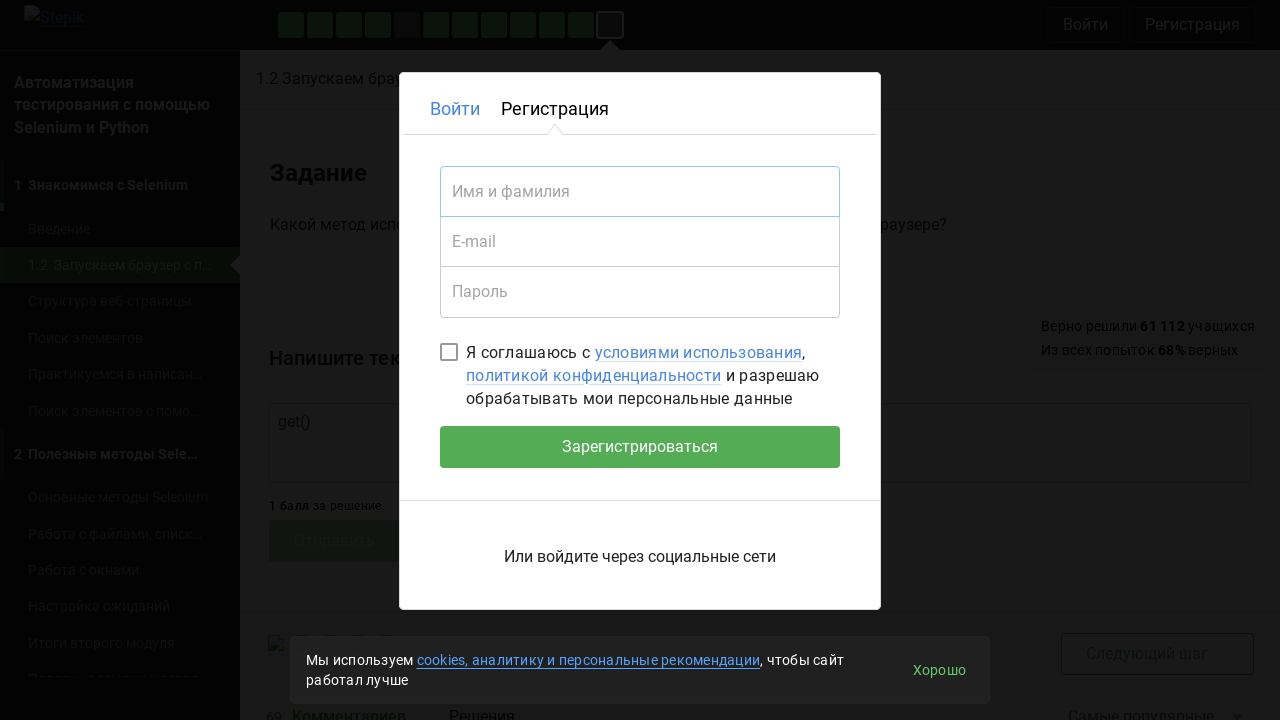

Waited 2 seconds for submission result
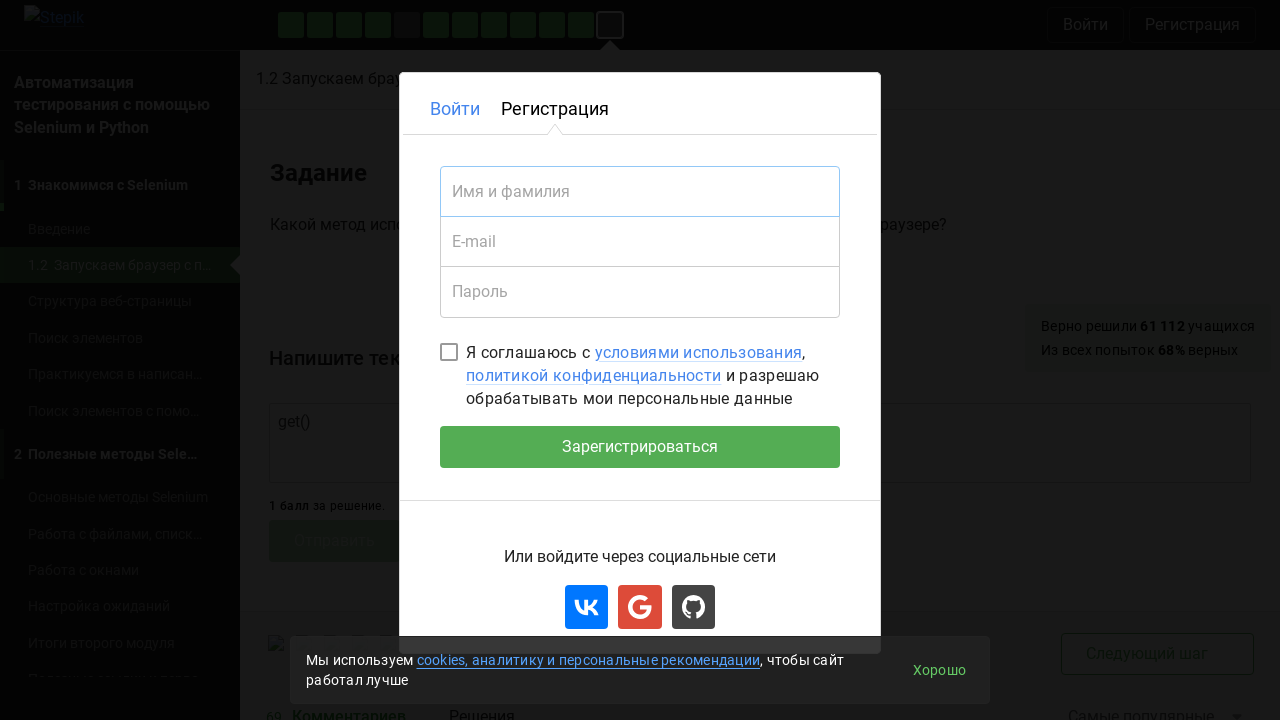

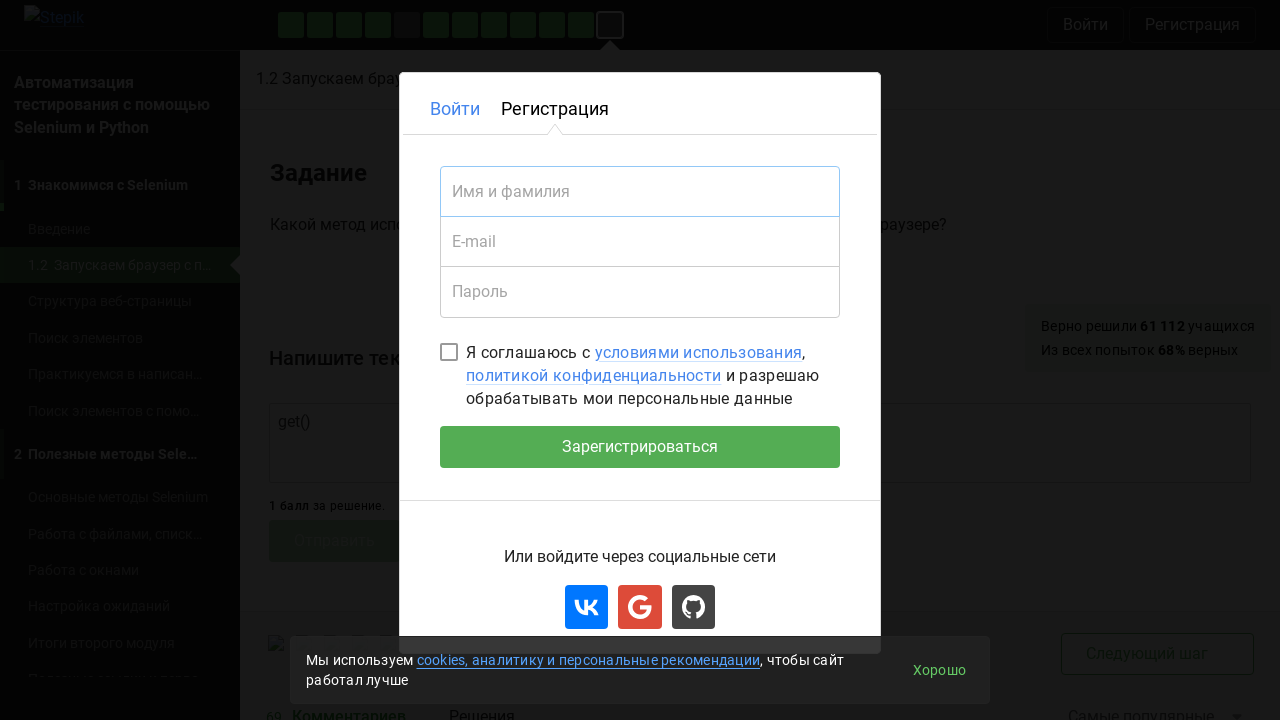